Tests prompt dialog handling by navigating to the textbox alert tab, triggering the prompt, entering text, and accepting it

Starting URL: https://demo.automationtesting.in/Alerts.html

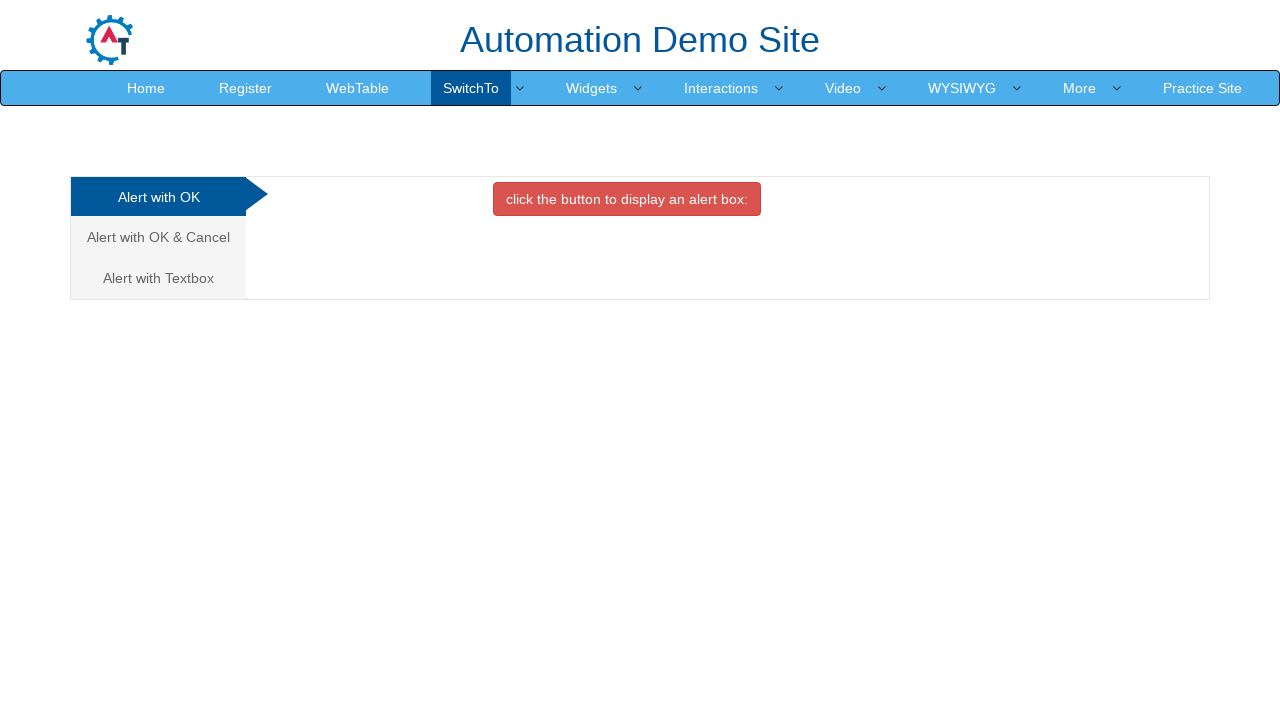

Set up dialog handler to accept prompt with text
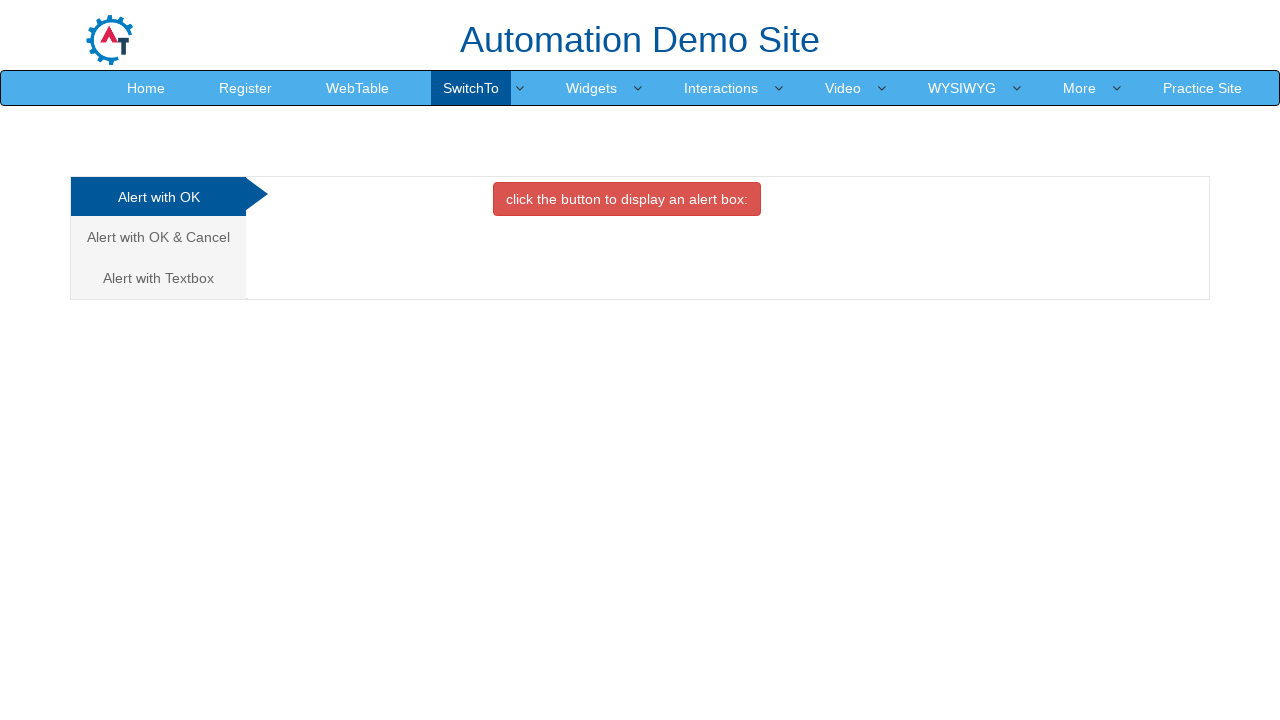

Clicked 'Alert with Textbox' tab at (158, 278) on a:has-text('Alert with Textbox')
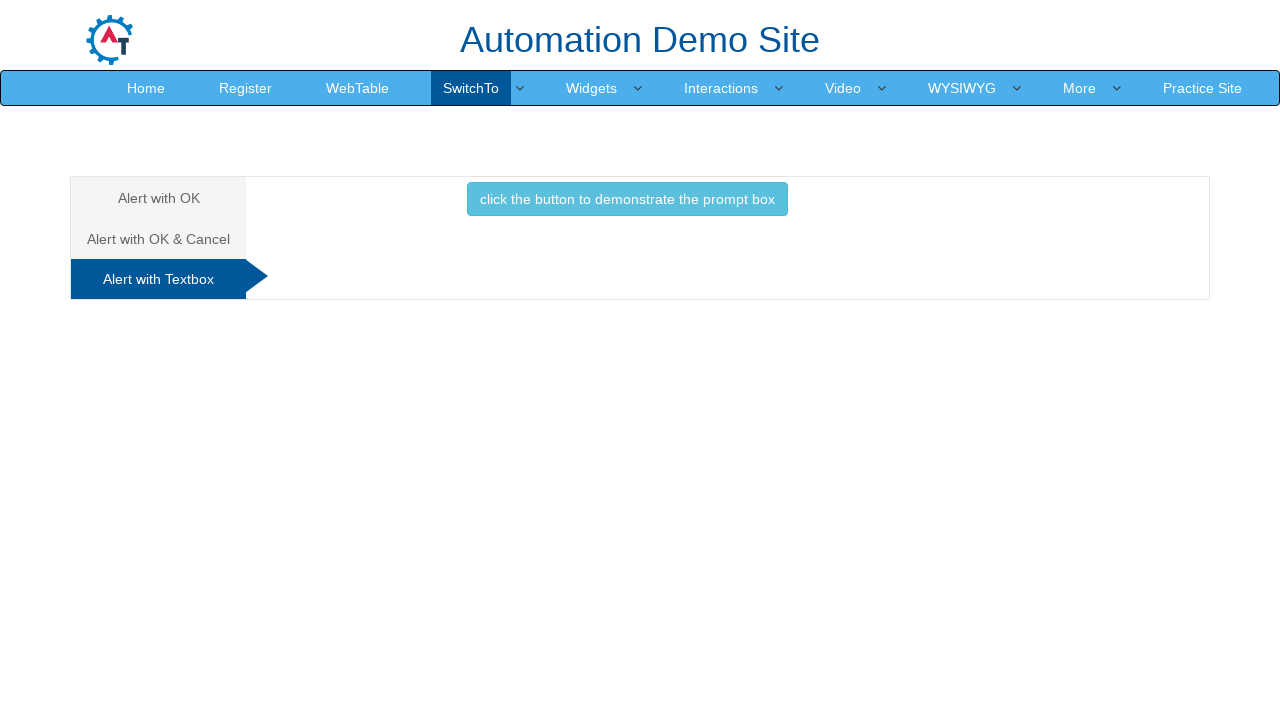

Clicked button to trigger prompt dialog at (627, 199) on button.btn.btn-info
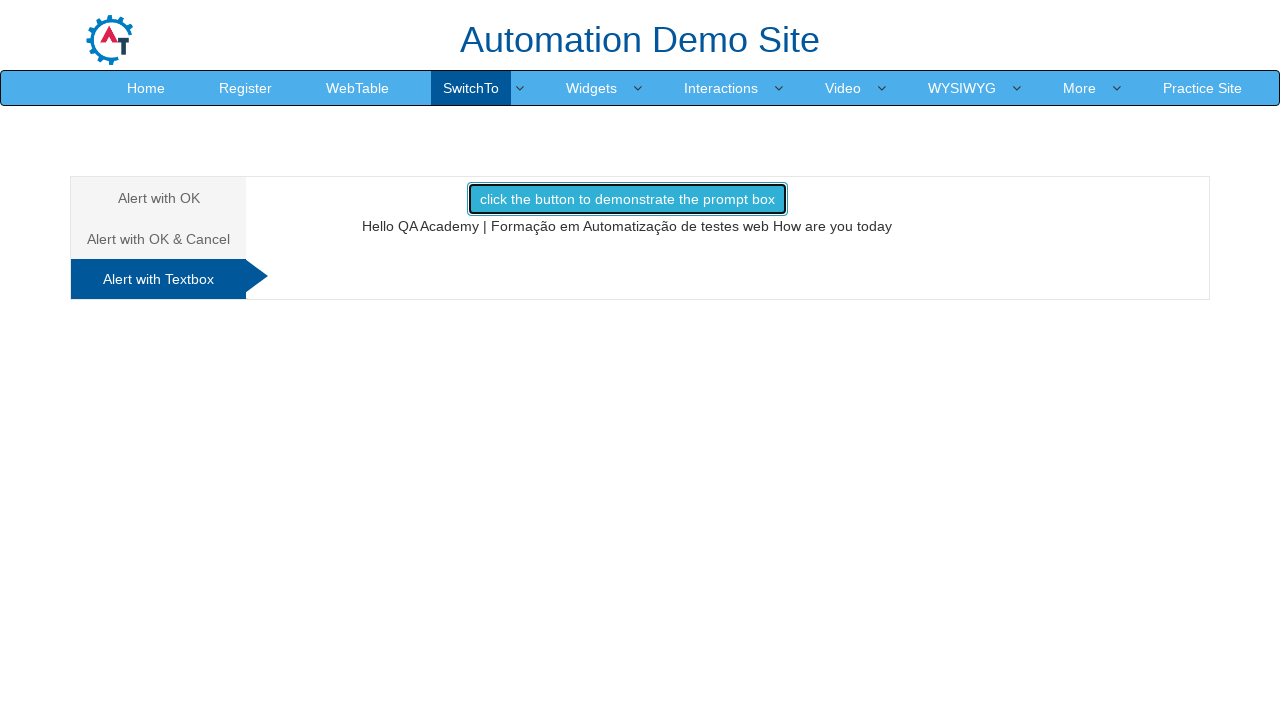

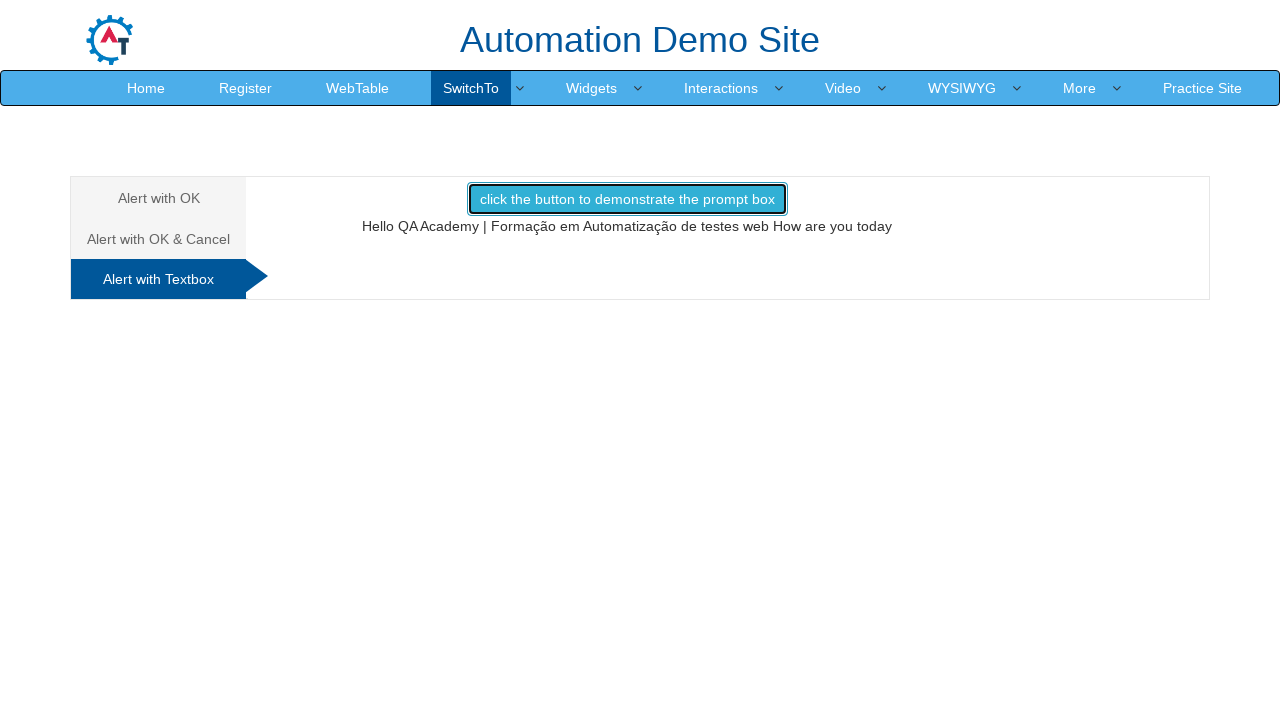